Tests the newsletter subscription functionality by scrolling to the footer, verifying the subscription section is visible, entering an email address, clicking the subscribe button, and verifying the success message appears.

Starting URL: https://automationexercise.com

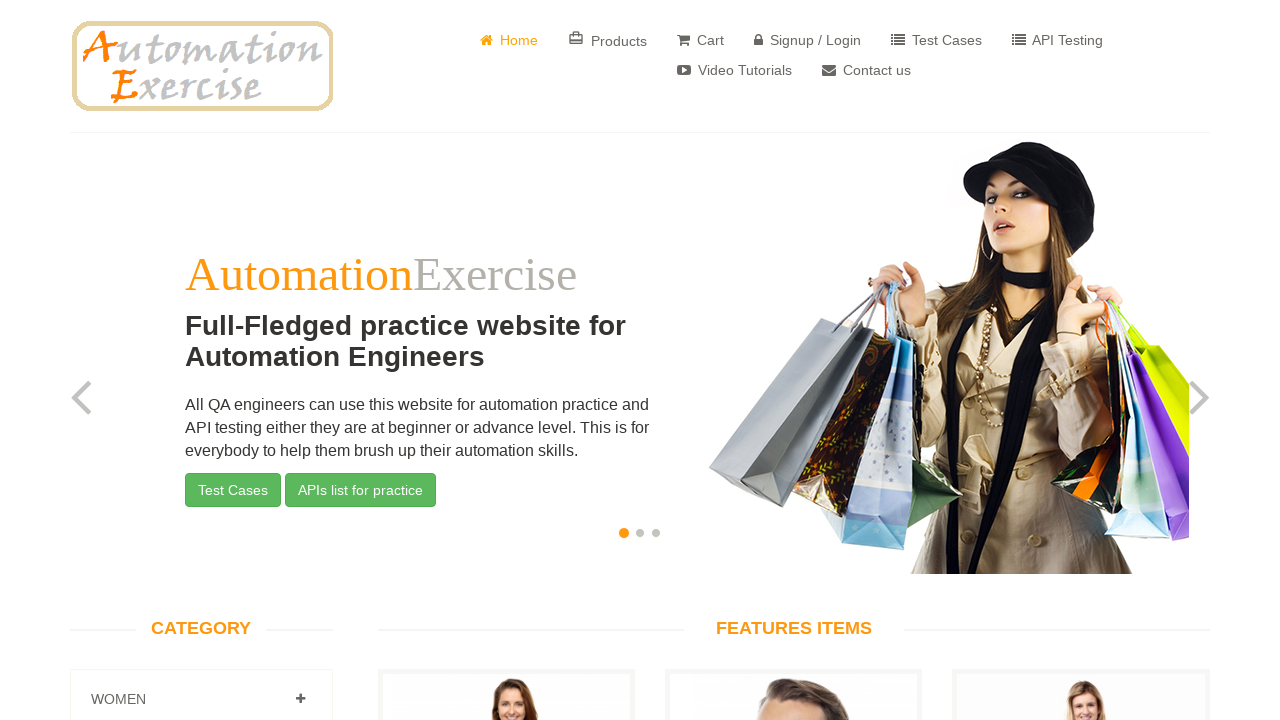

Scrolled to the bottom of the page to reveal the footer
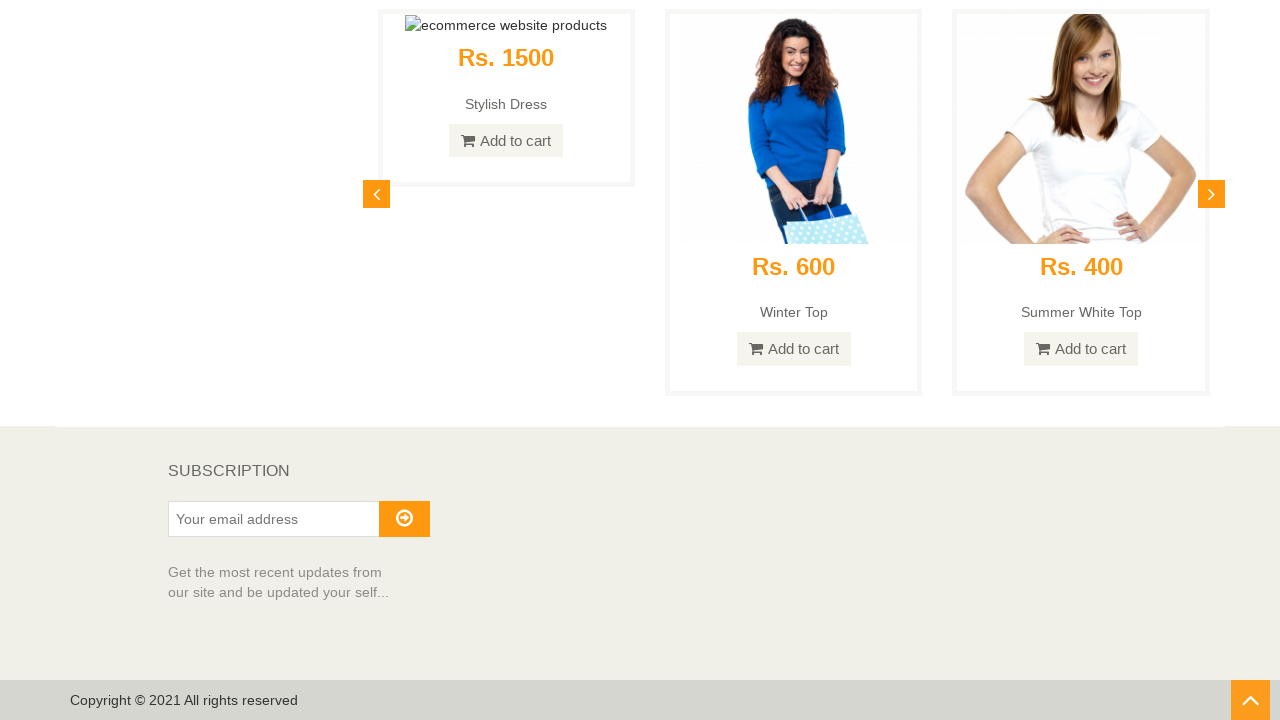

Verified the subscription section is visible in the footer
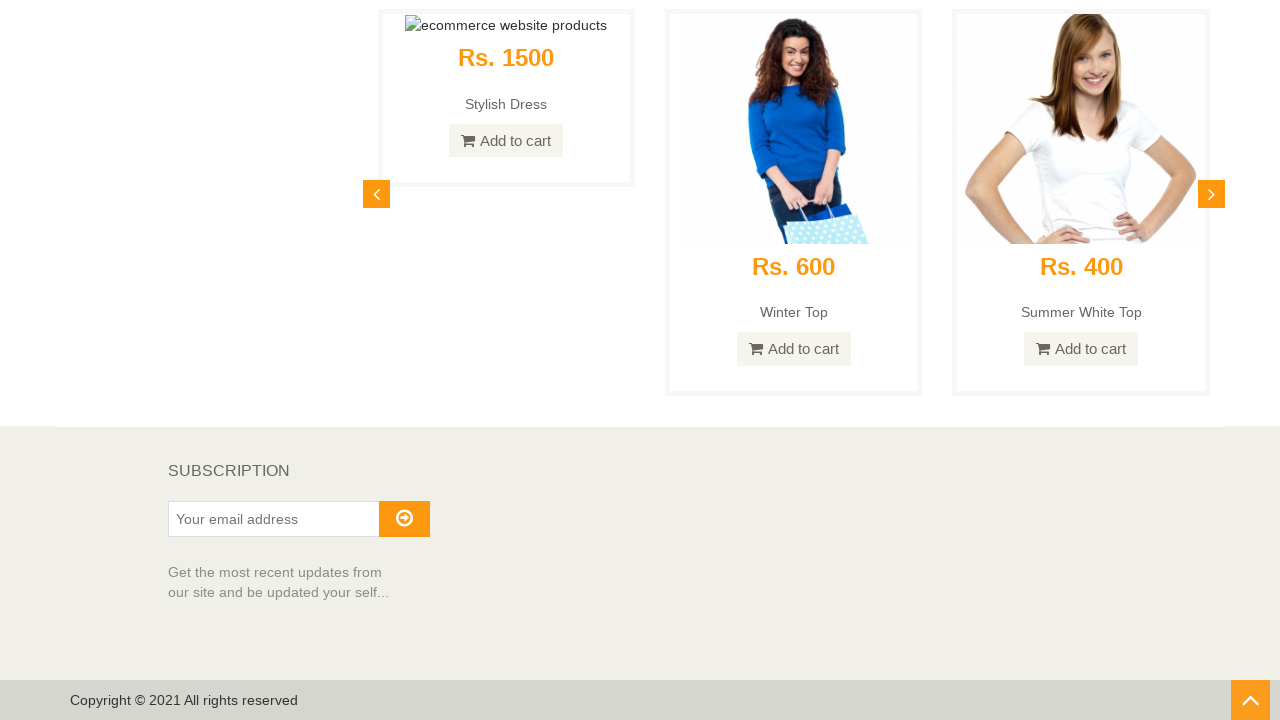

Entered email address 'marina.test2024@gmail.com' in the subscription input field on #susbscribe_email
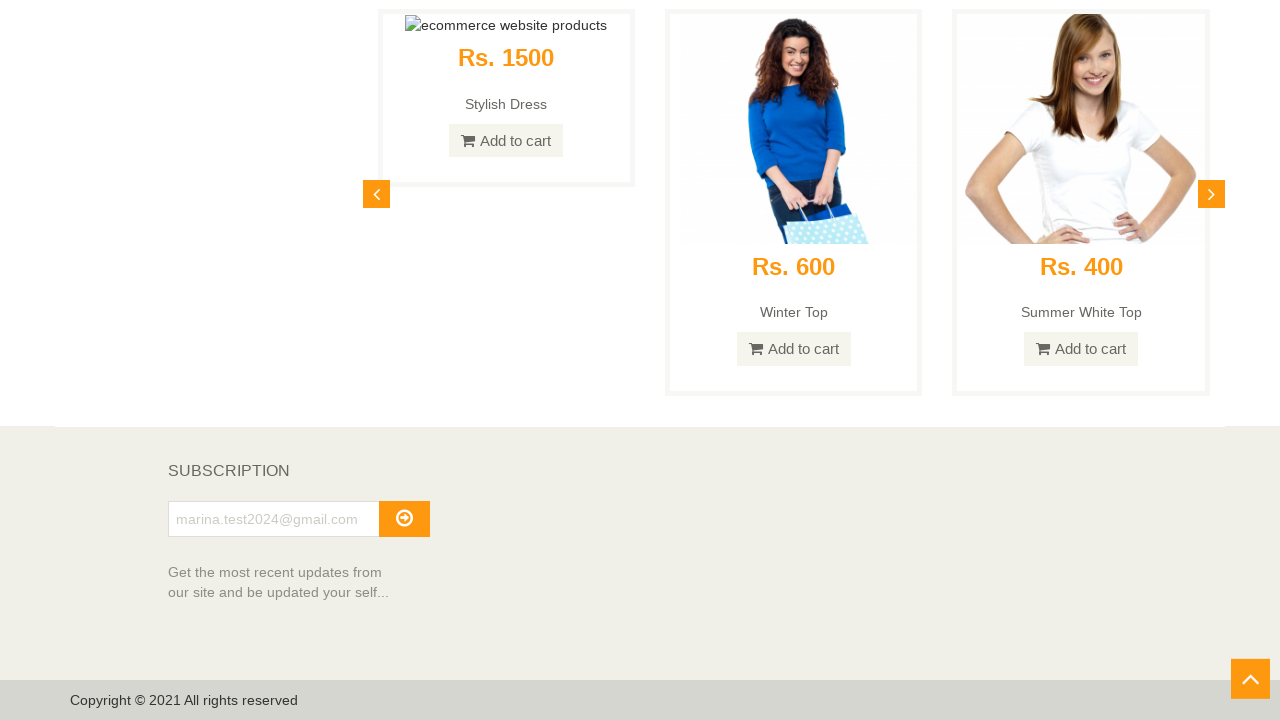

Clicked the subscribe button at (404, 519) on #subscribe
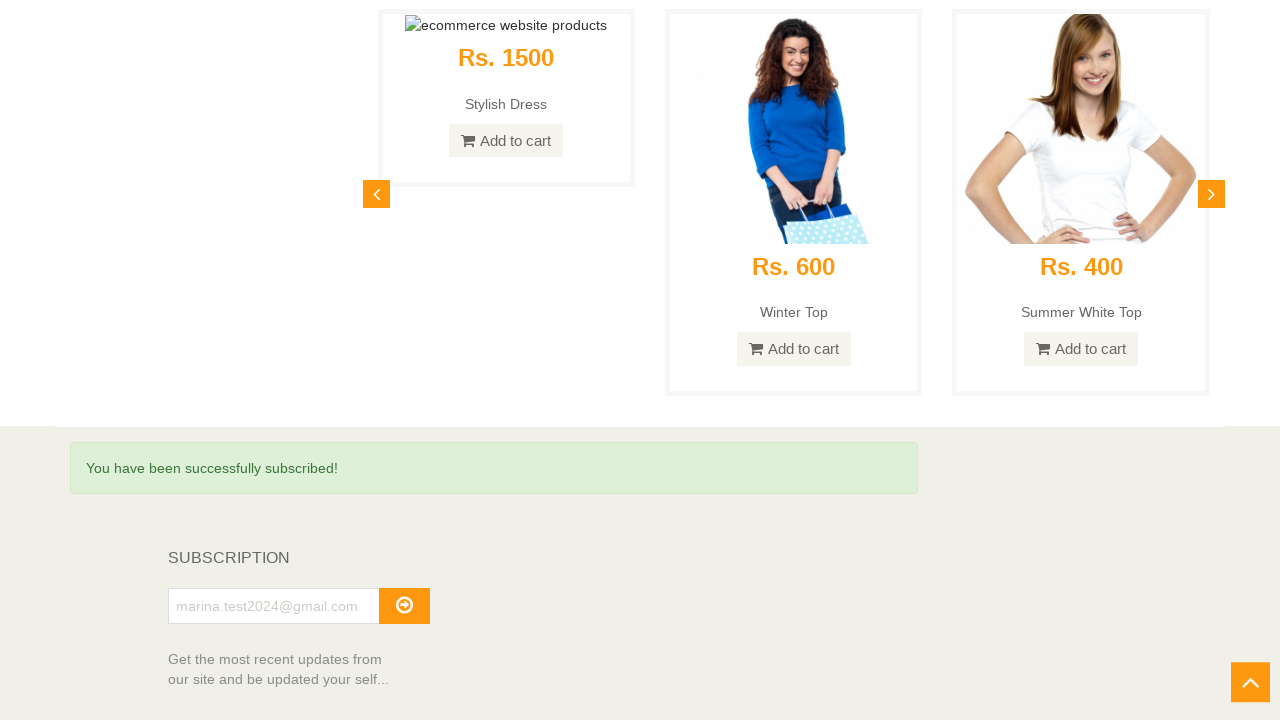

Verified the success message 'You have been successfully subscribed!' appeared
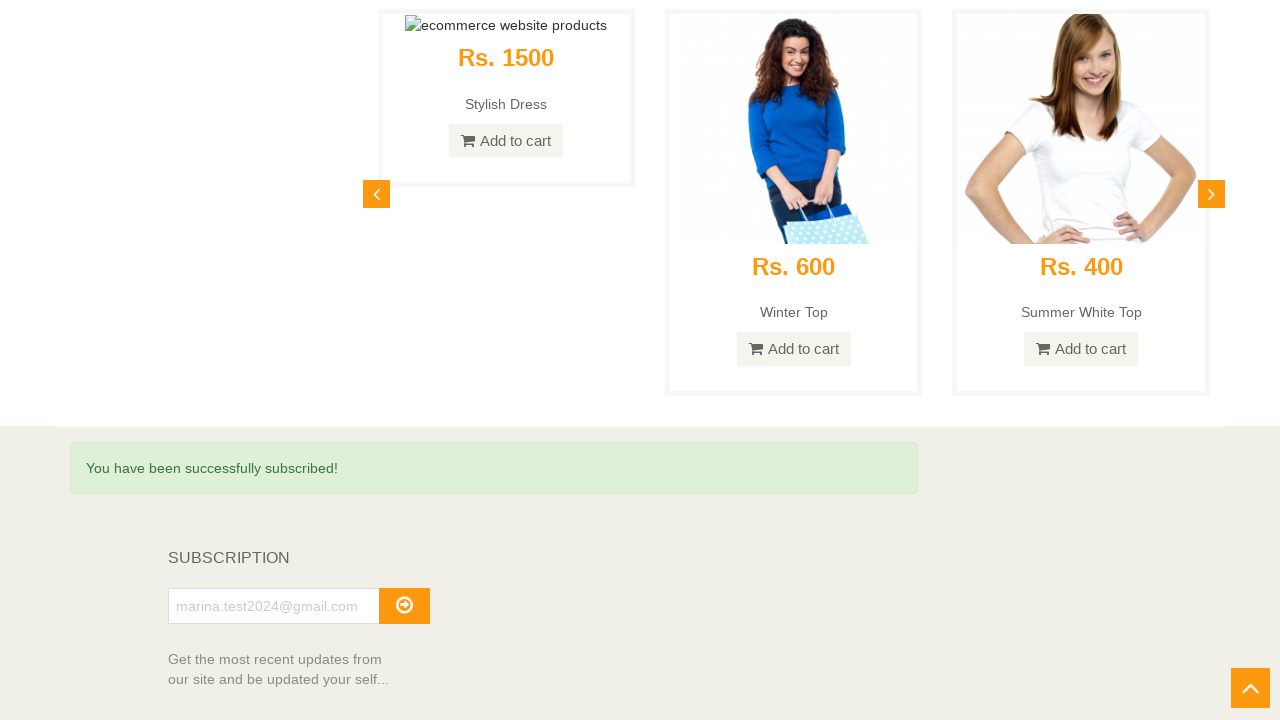

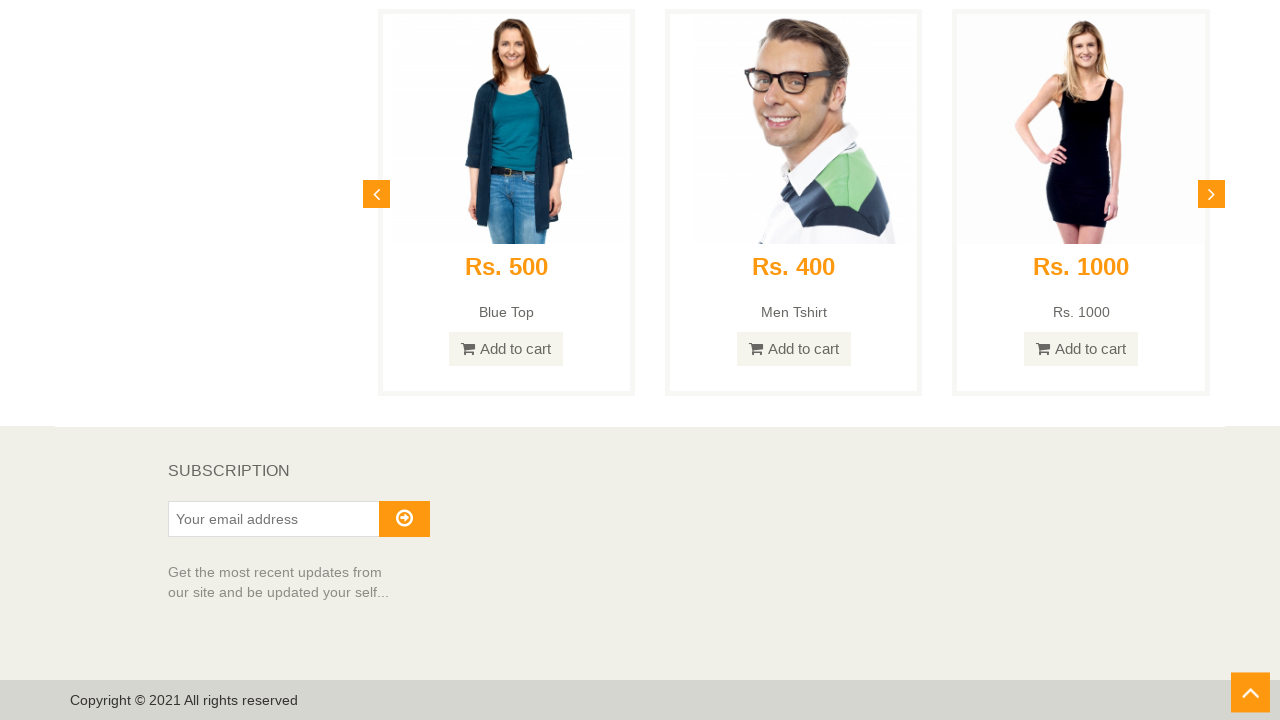